Navigates to a location detection website and waits for the page to load, maximizing the browser window.

Starting URL: https://whatmylocation.com/

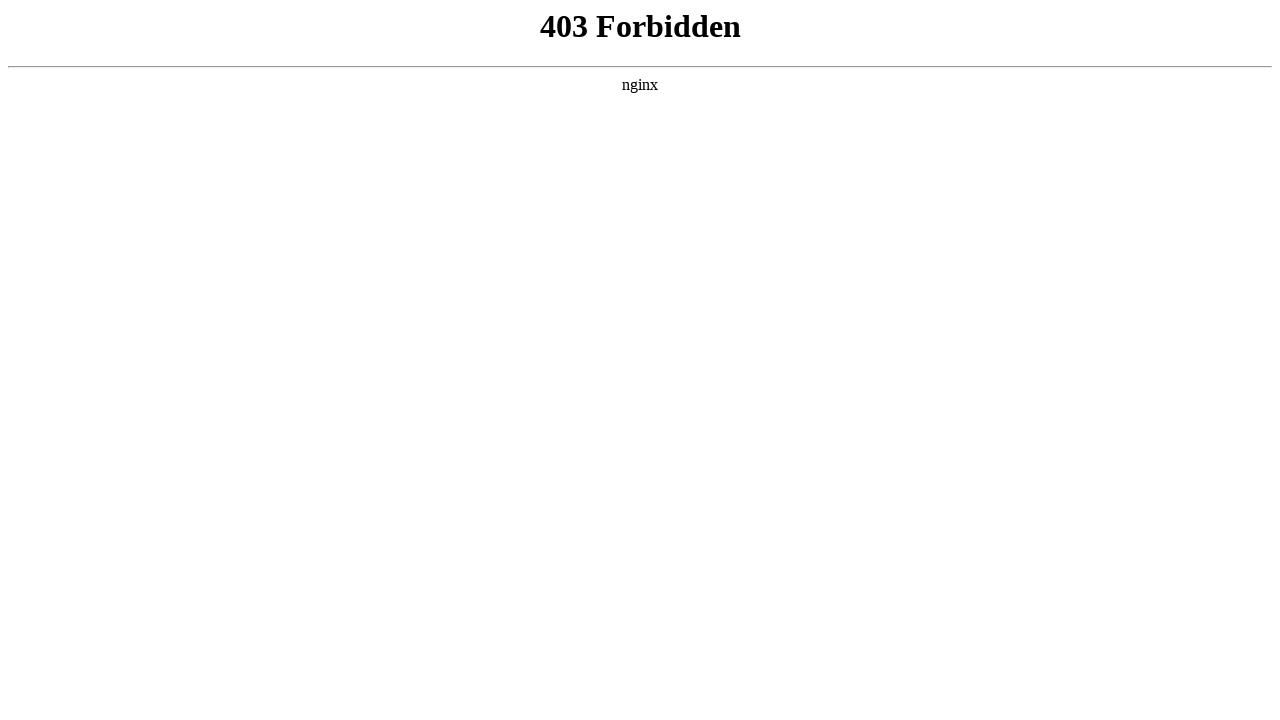

Set browser viewport to 1920x1080
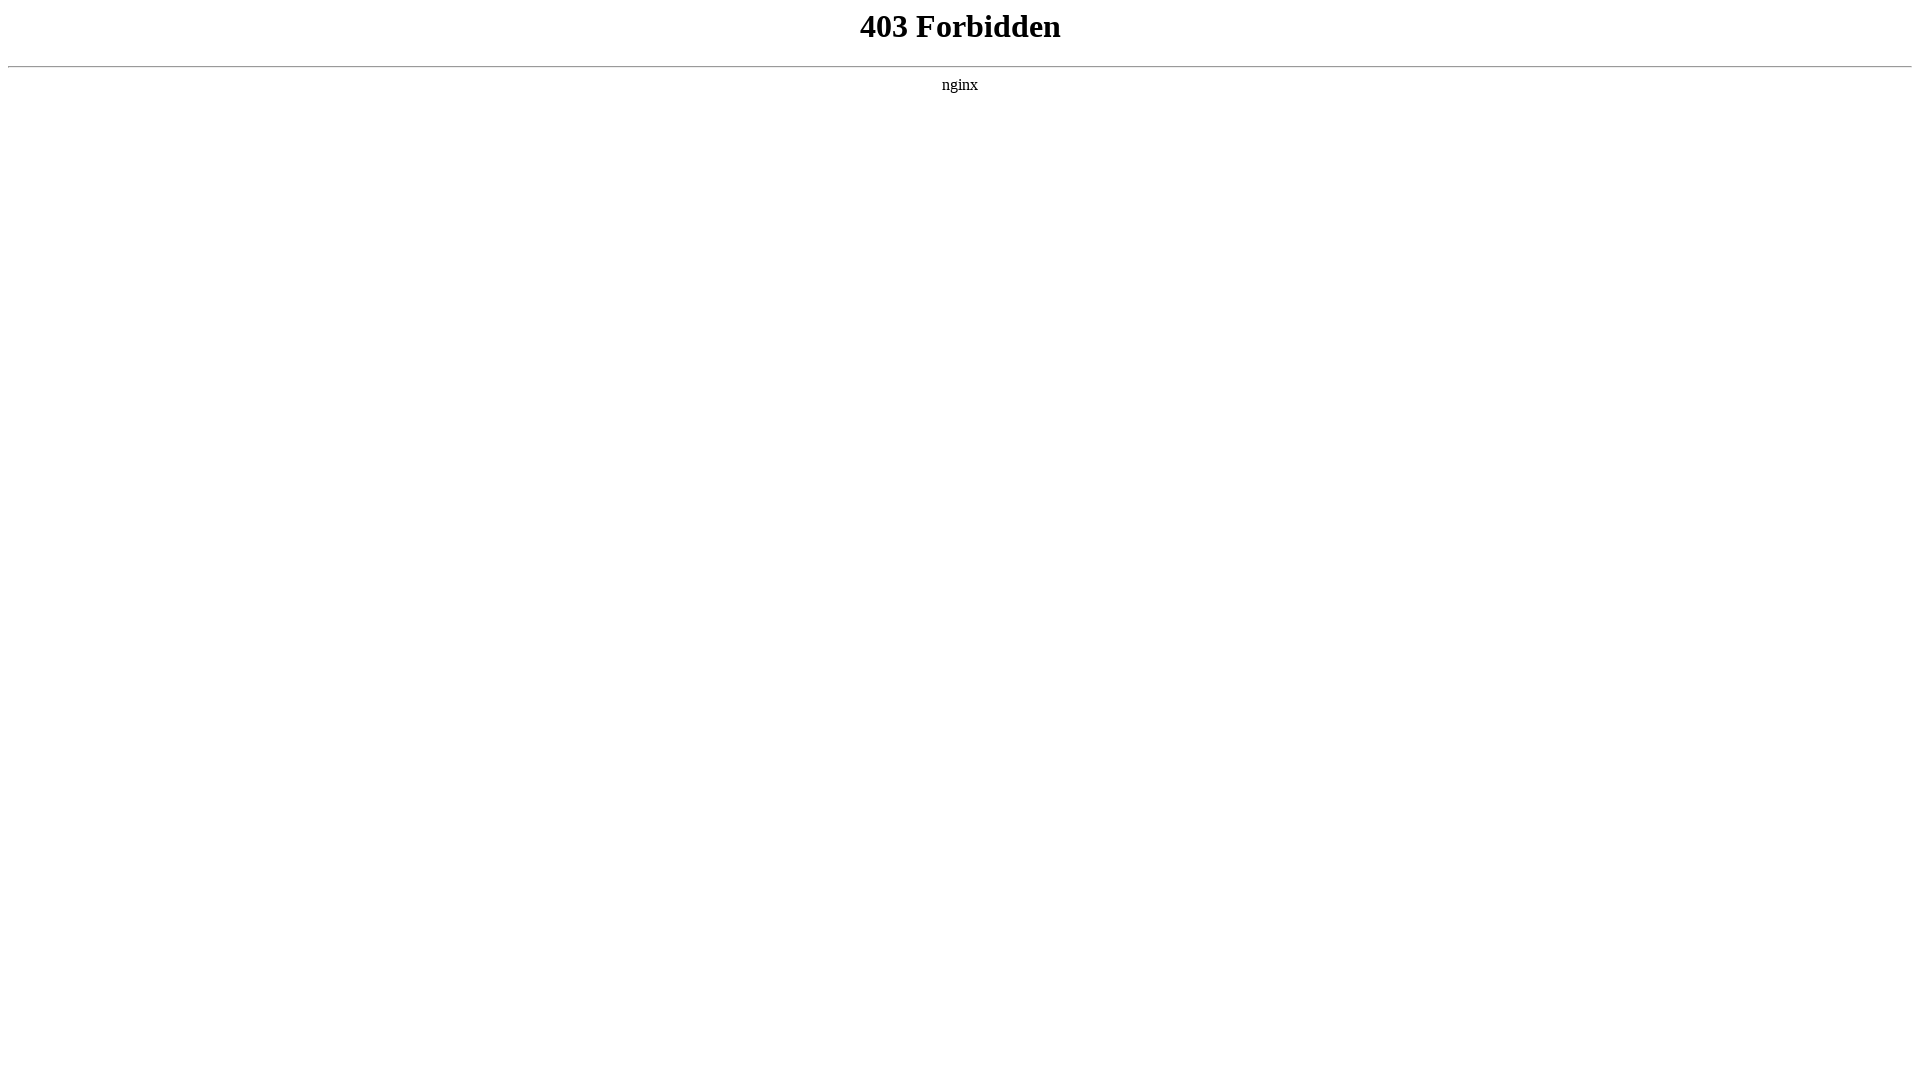

Waited for page to load (networkidle state reached)
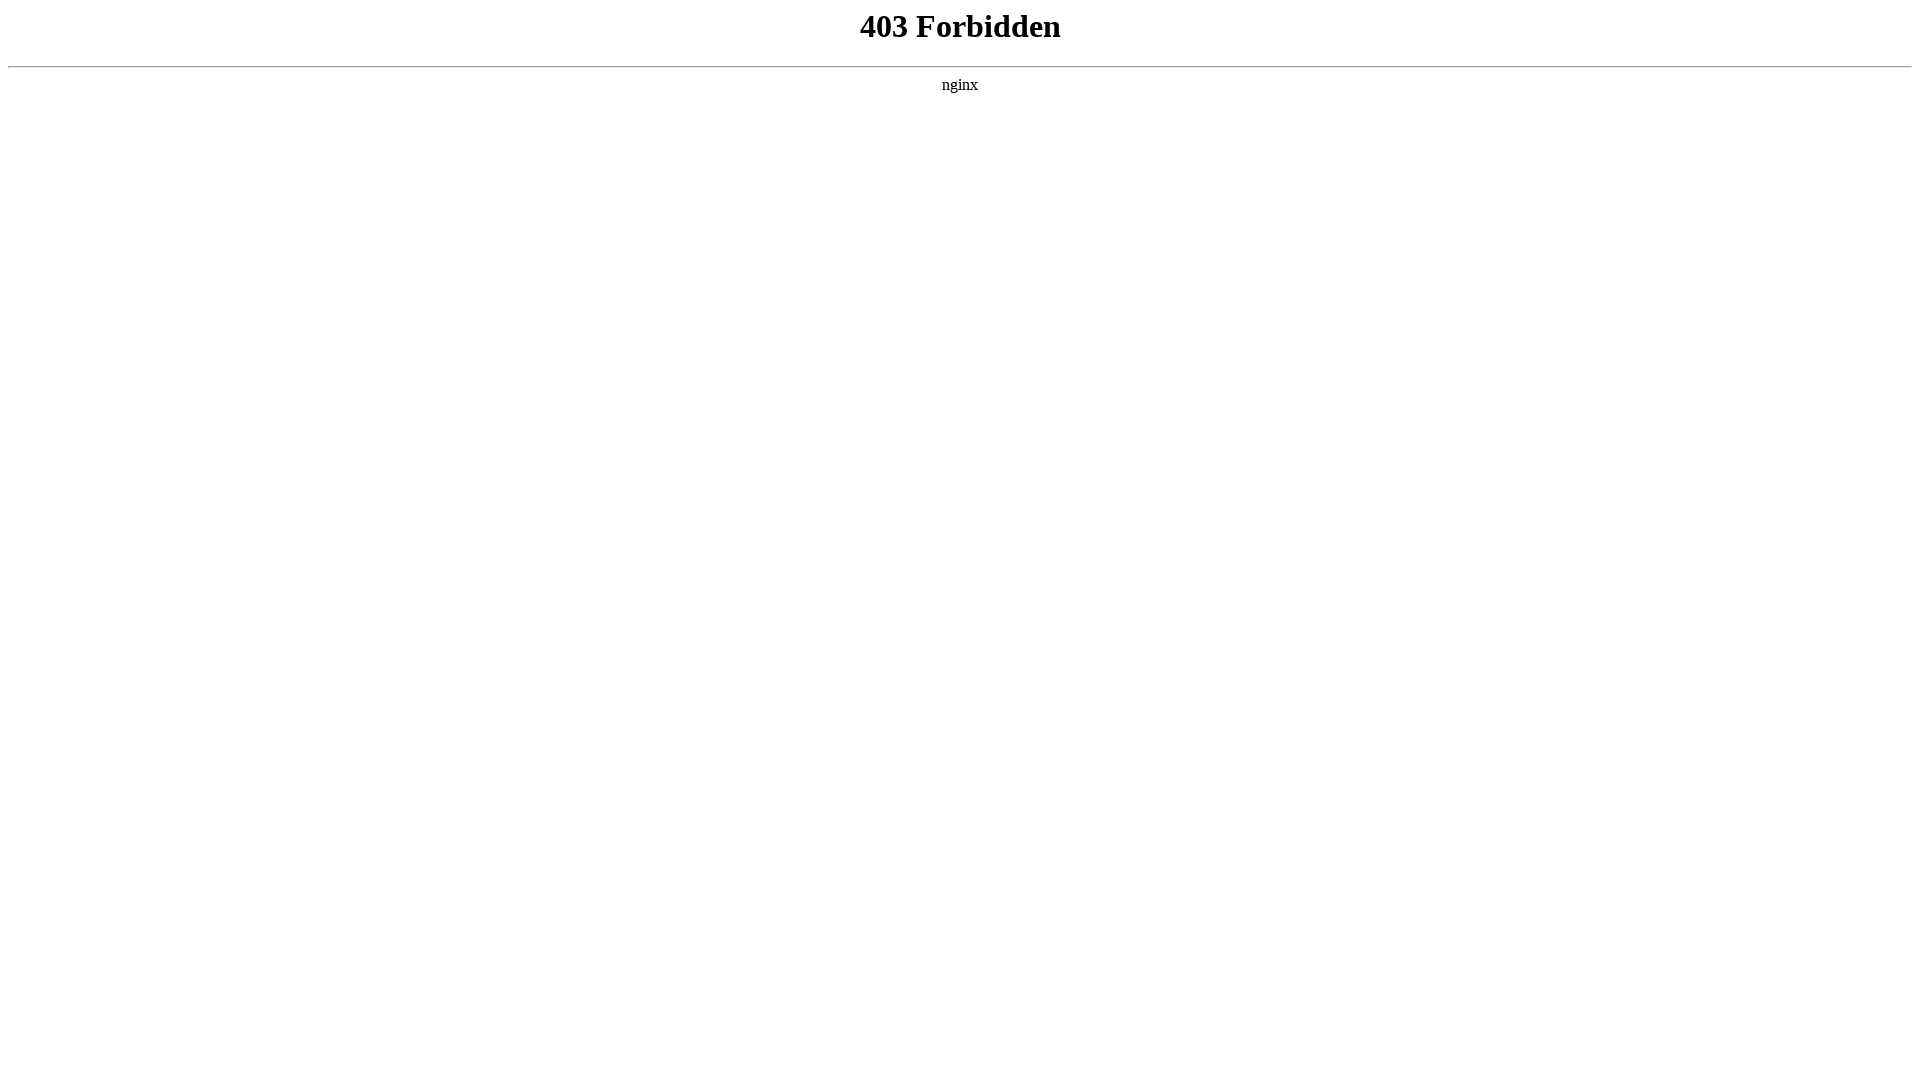

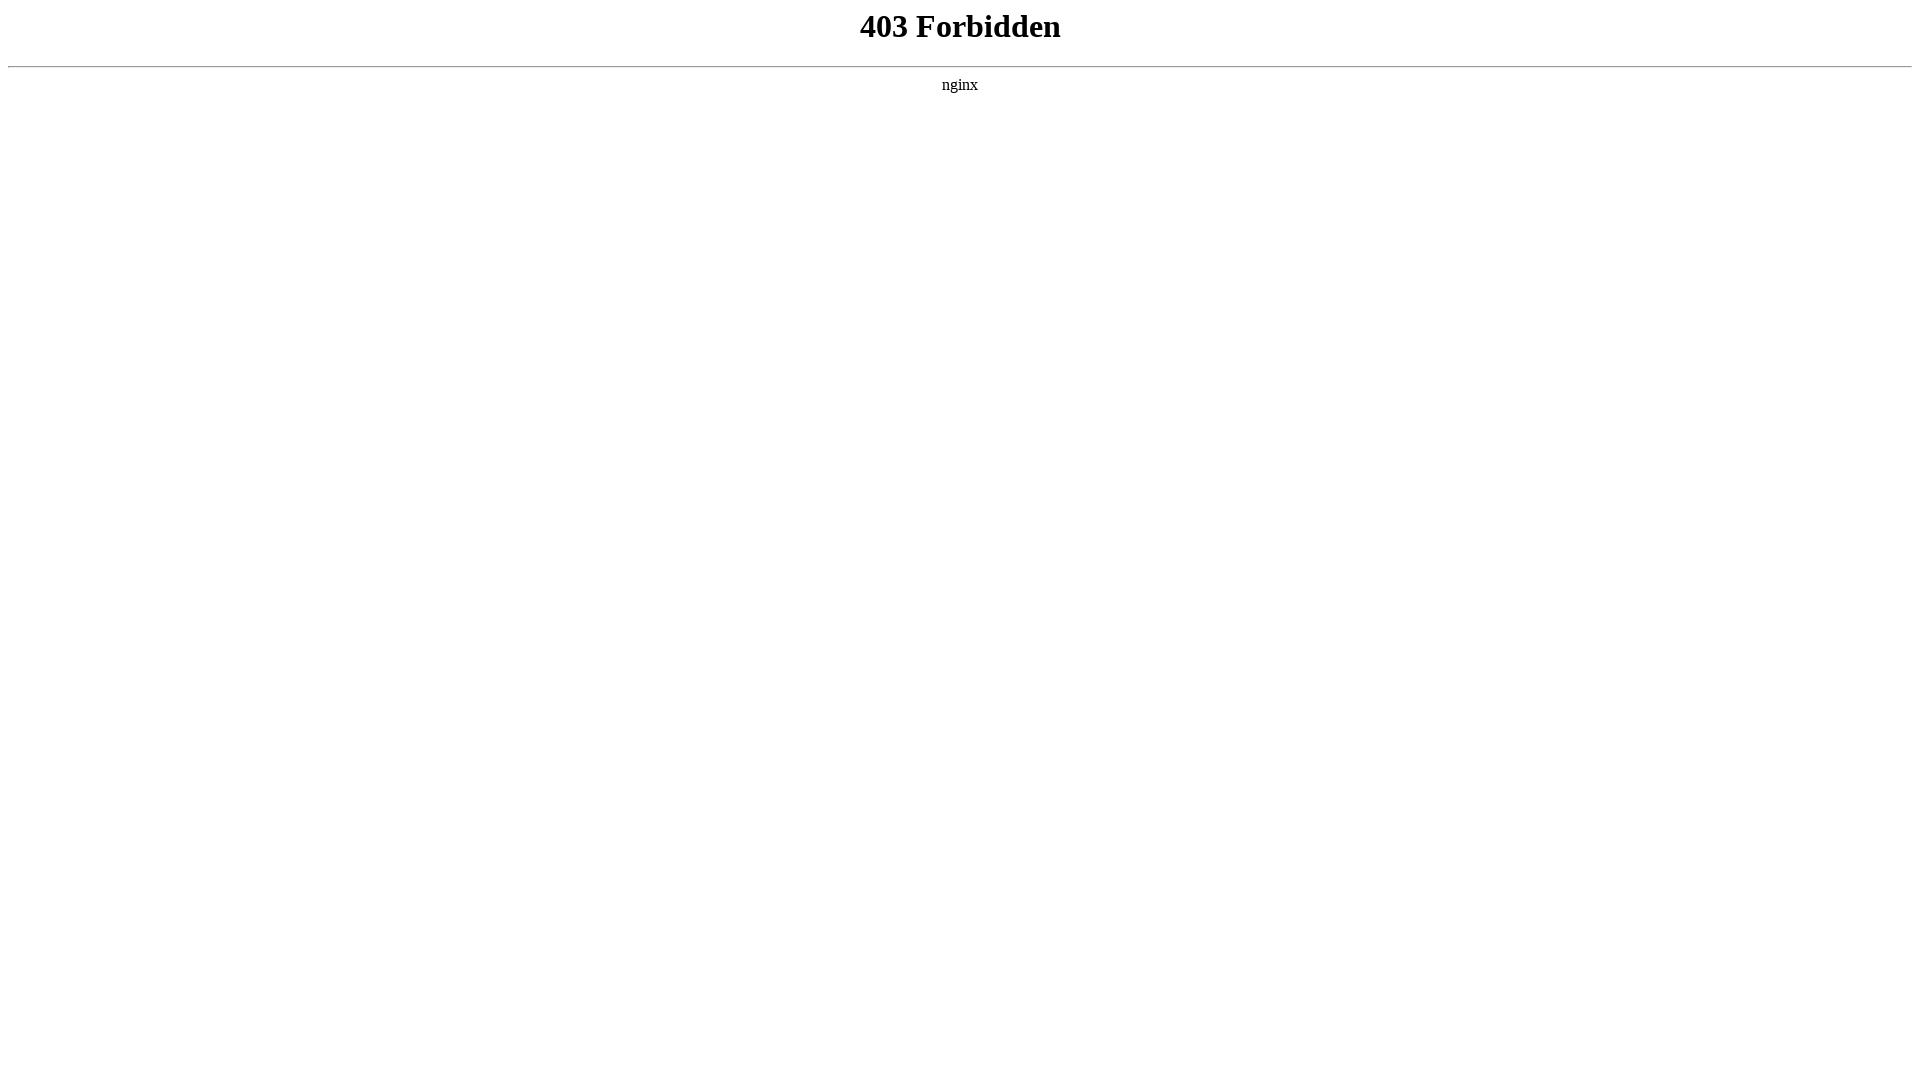